Solves a math captcha by calculating a formula, filling the answer, checking a checkbox, selecting a radio button, and submitting the form

Starting URL: http://suninjuly.github.io/math.html

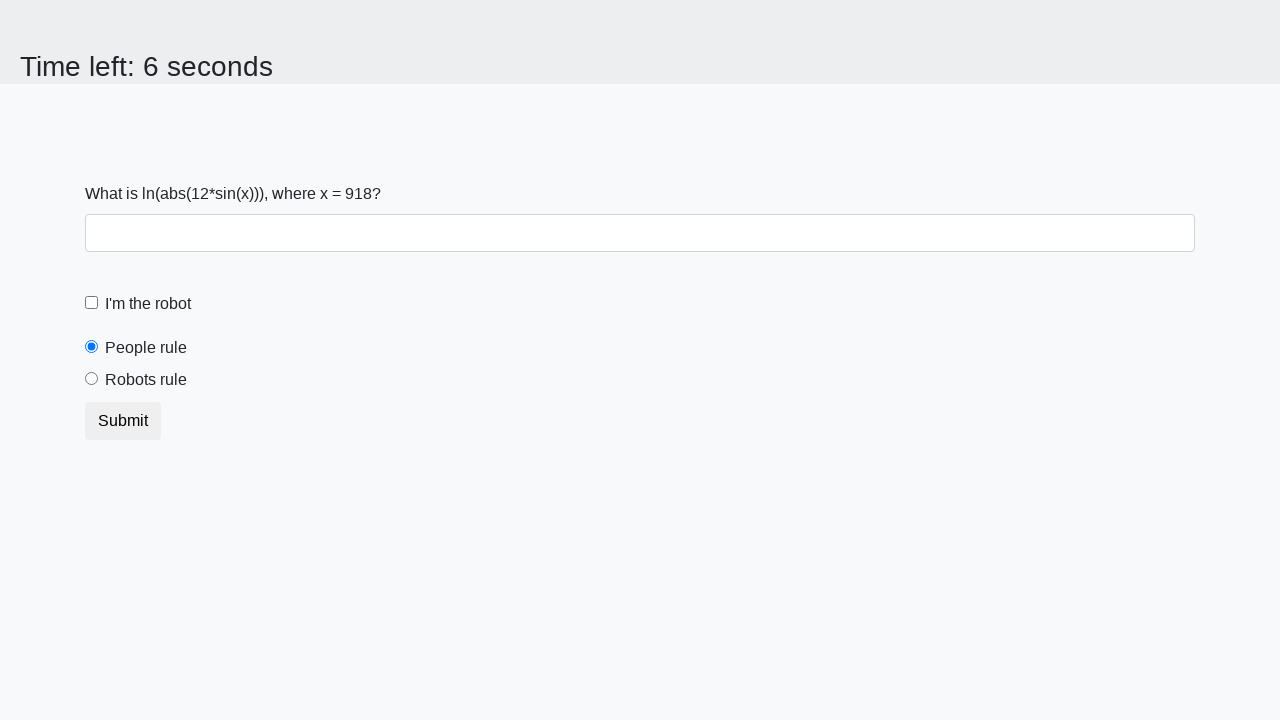

Located the input value element
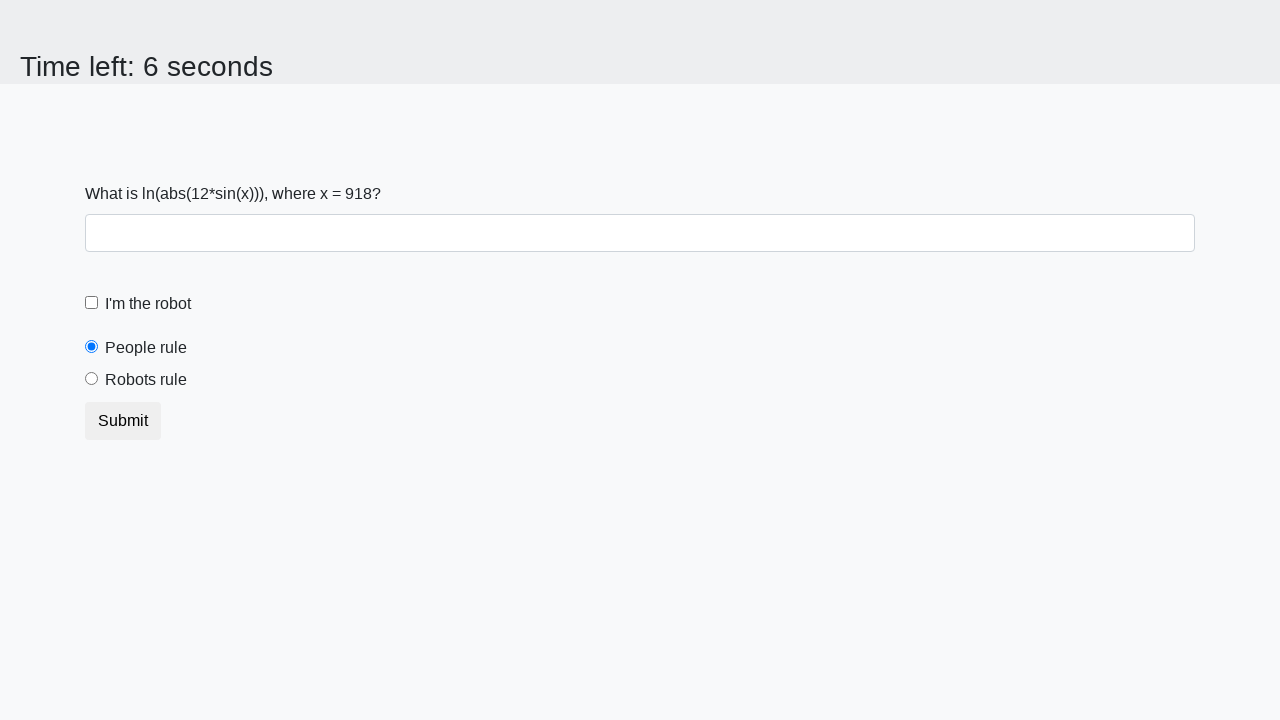

Extracted input value from page
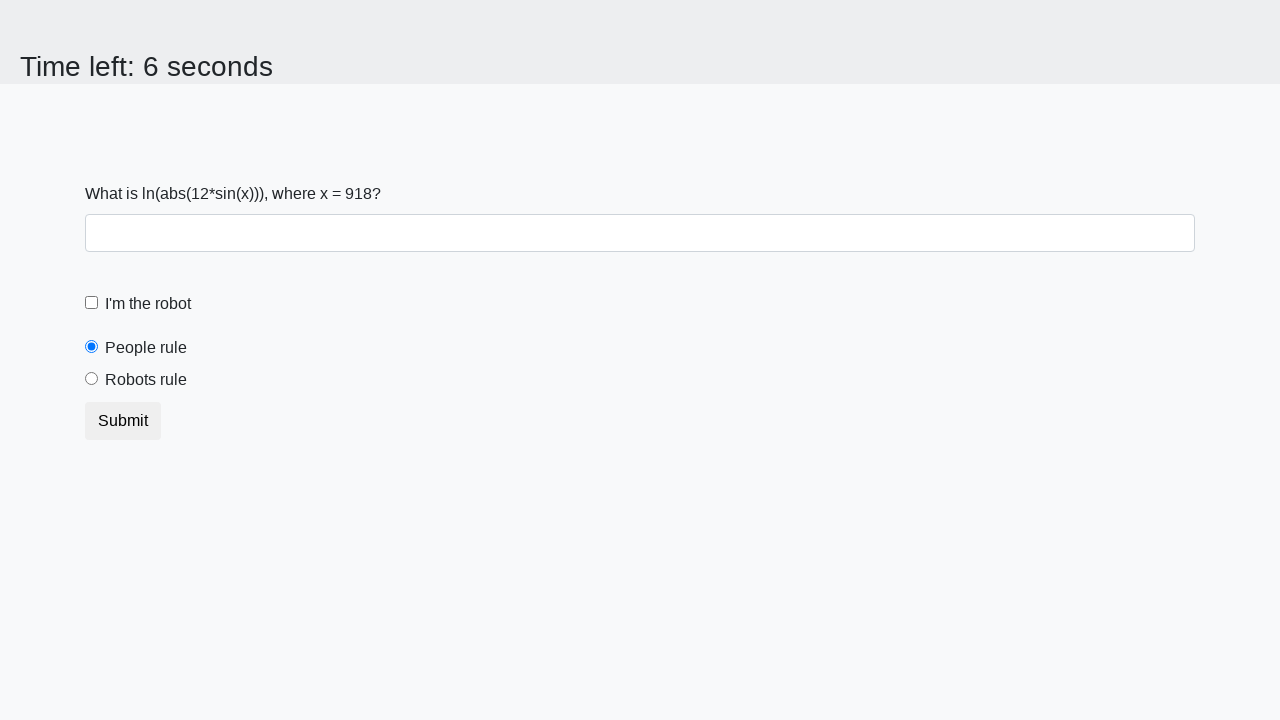

Calculated answer using formula: log(abs(12*sin(918))) = 1.9891596781684564
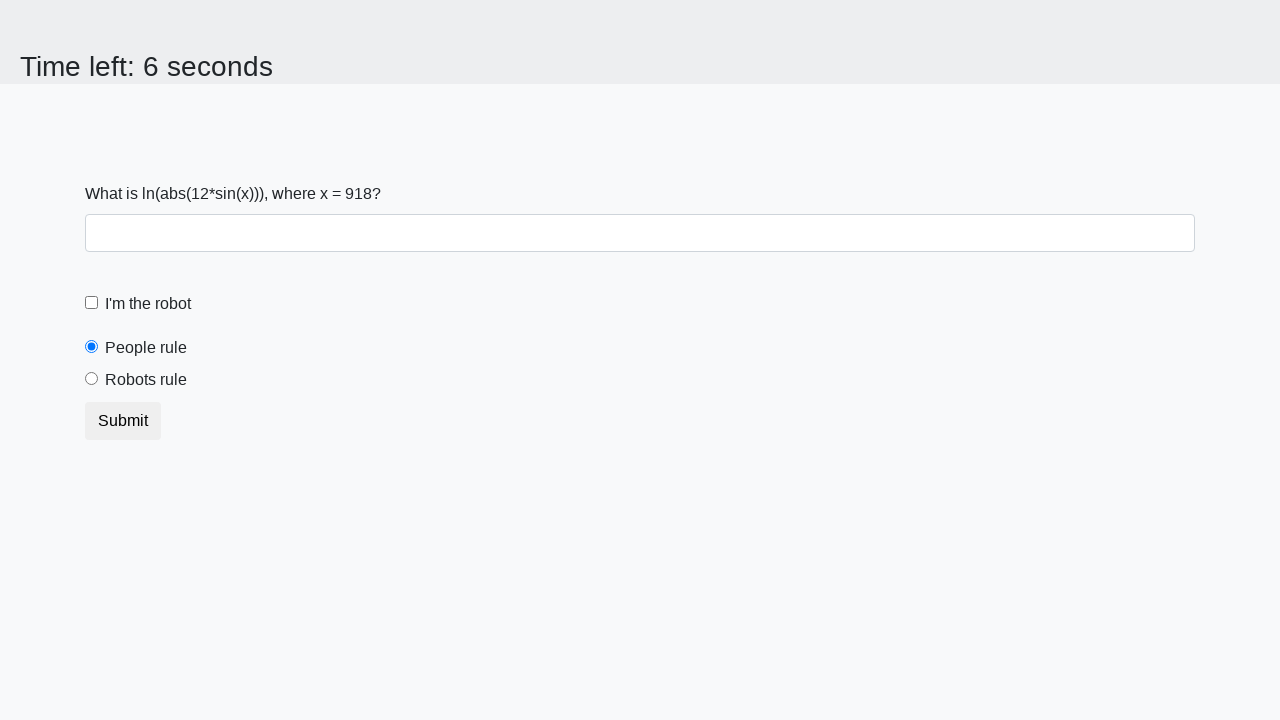

Filled answer field with calculated value '1.9891596781684564' on #answer
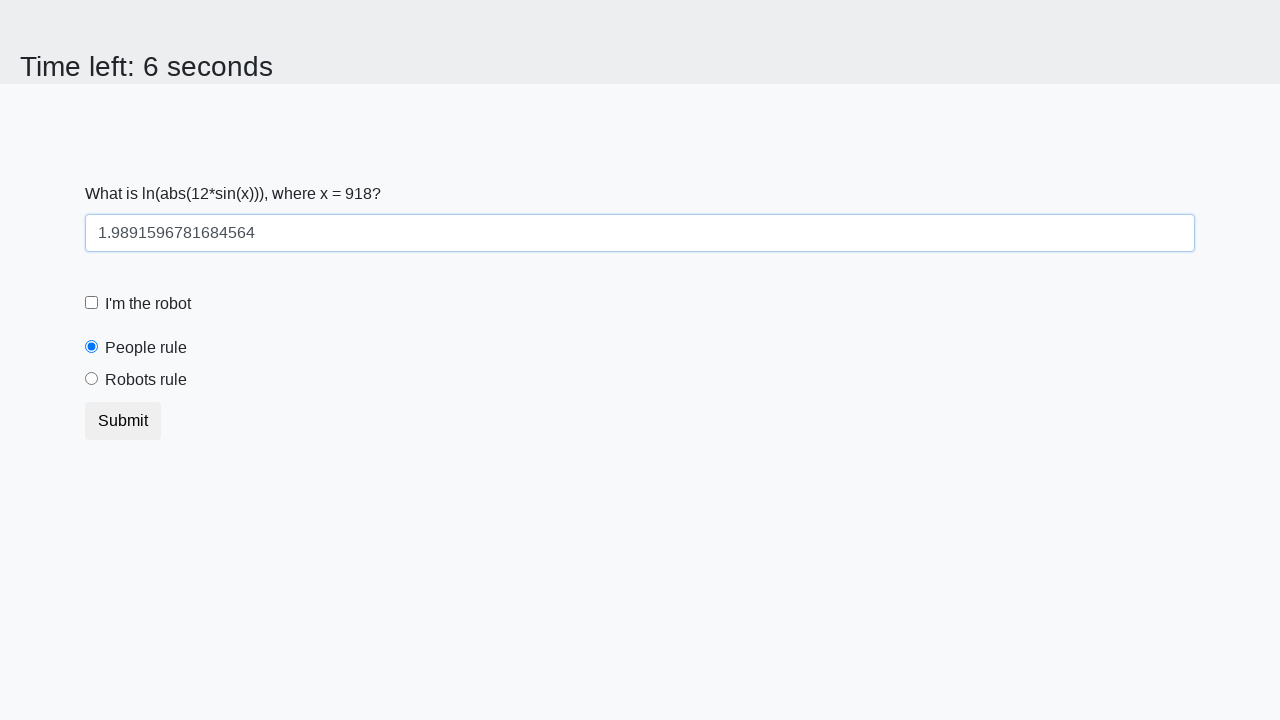

Checked the robot checkbox at (92, 303) on #robotCheckbox
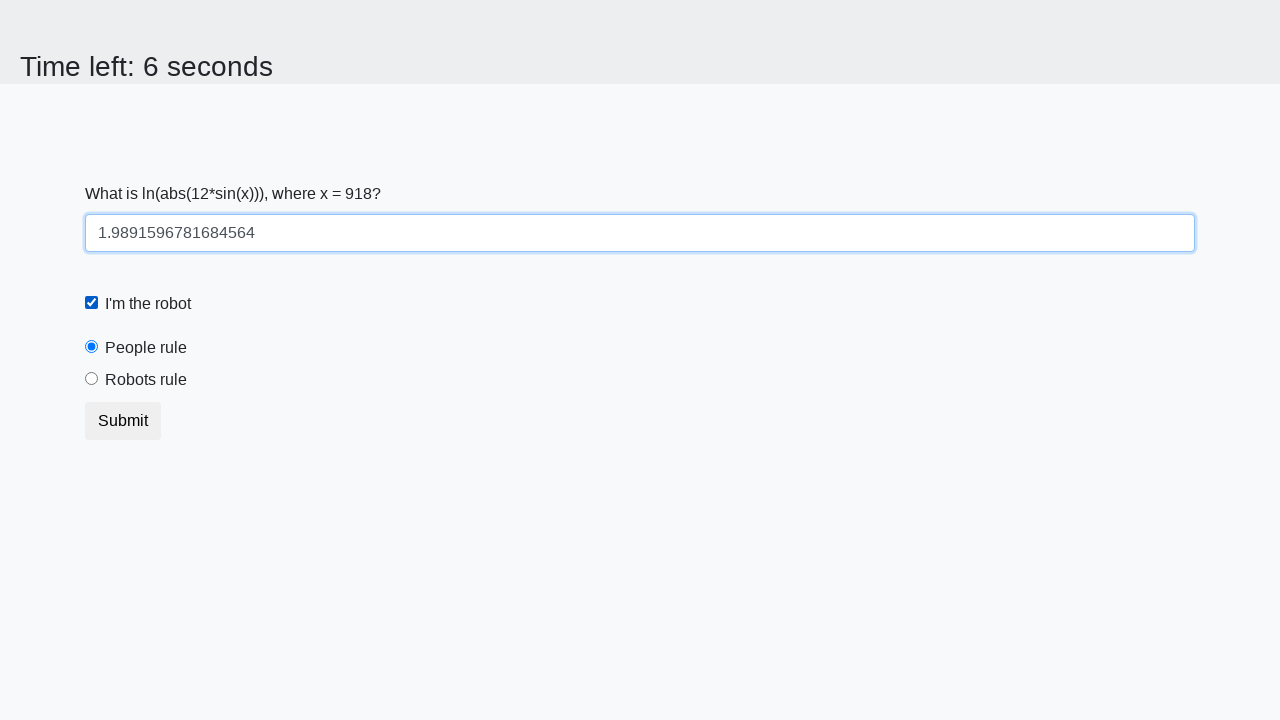

Selected the robots rule radio button at (92, 379) on #robotsRule
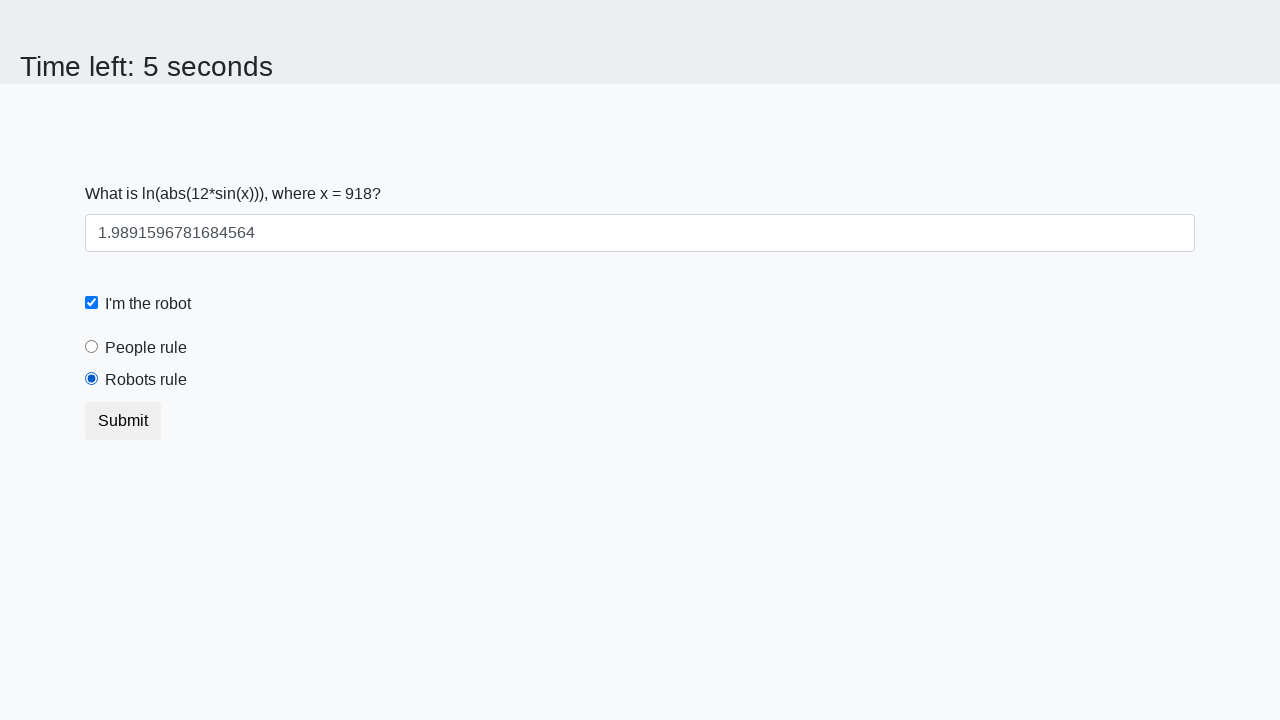

Clicked submit button to submit the form at (123, 421) on .btn
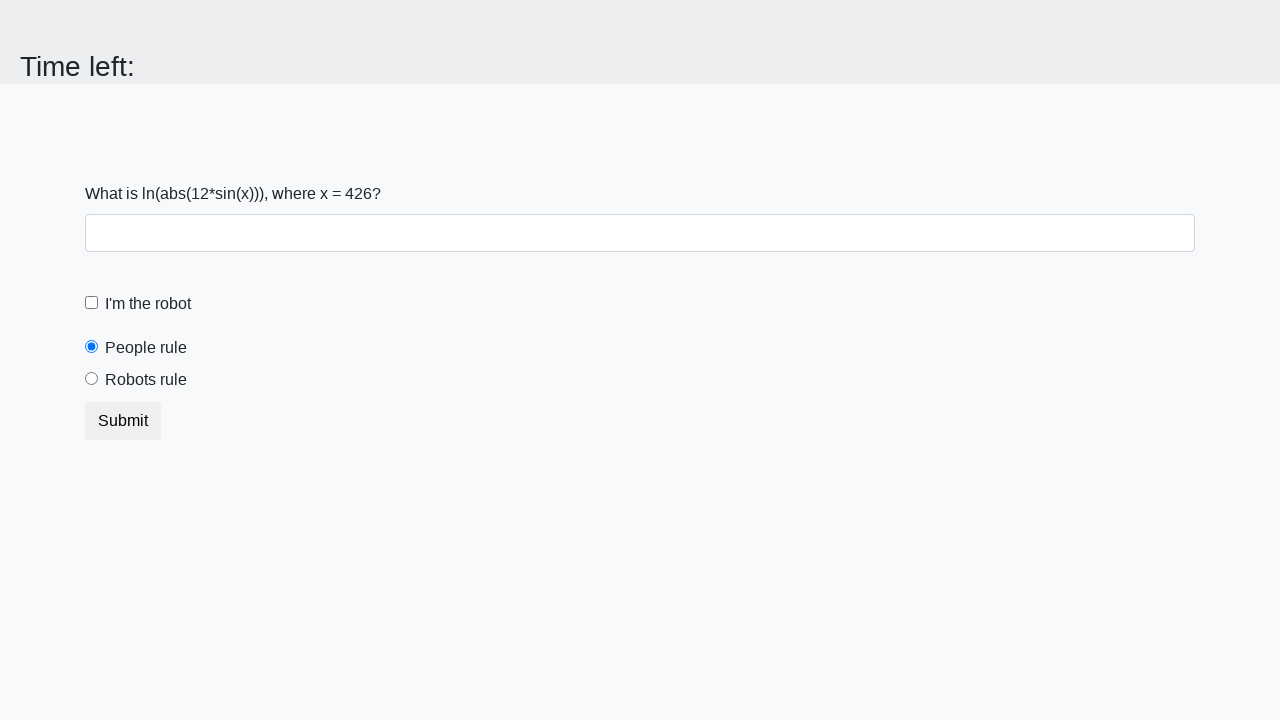

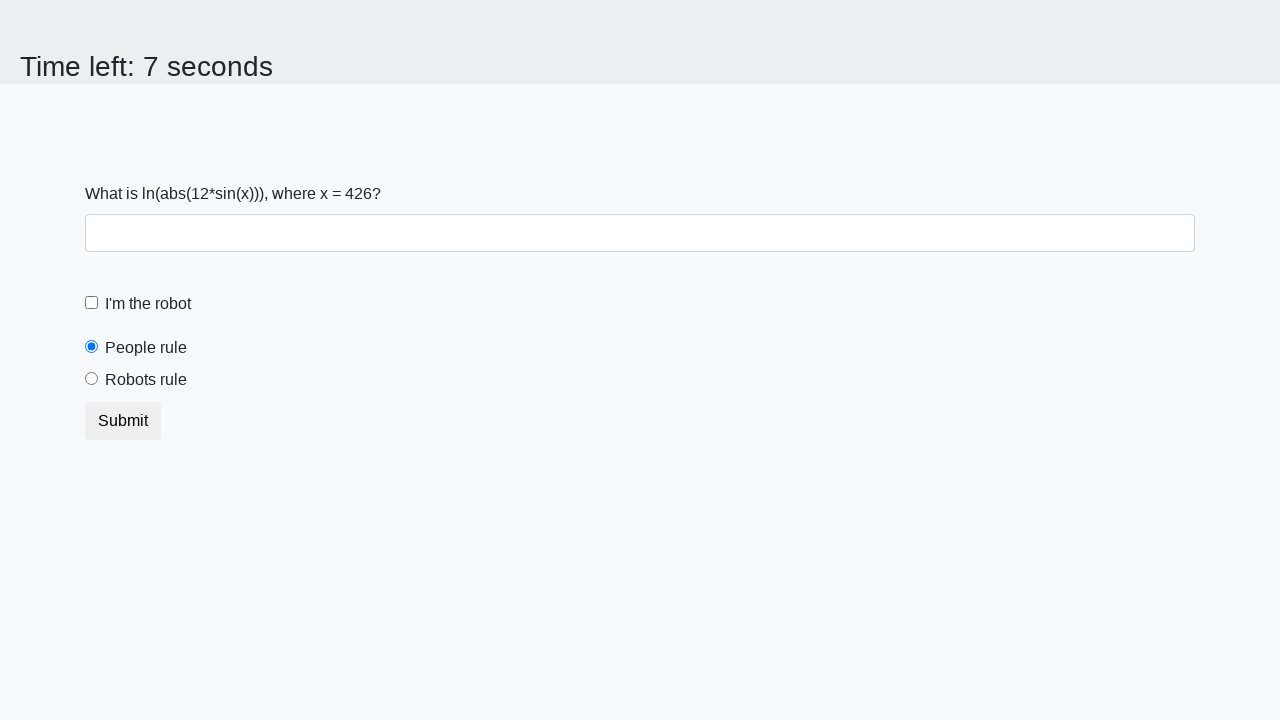